Tests right-click functionality on a button and verifies the success message appears

Starting URL: https://demoqa.com/buttons

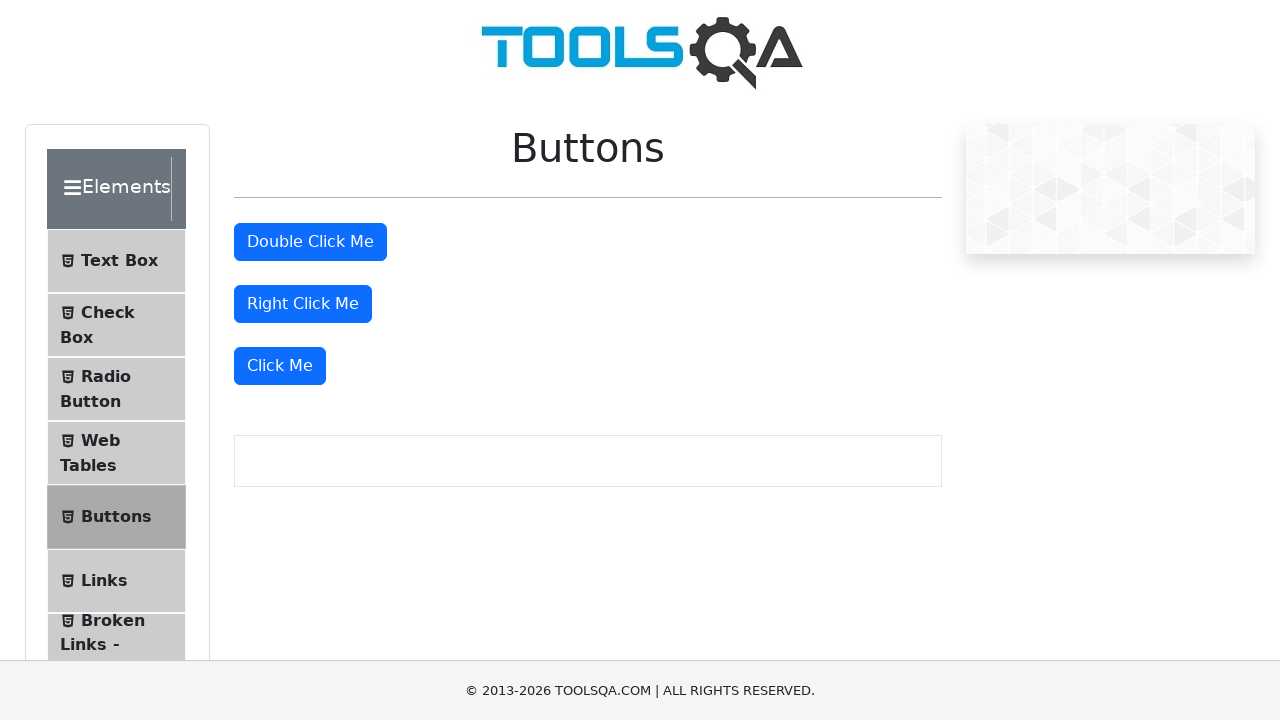

Right-clicked the right-click button at (303, 304) on #rightClickBtn
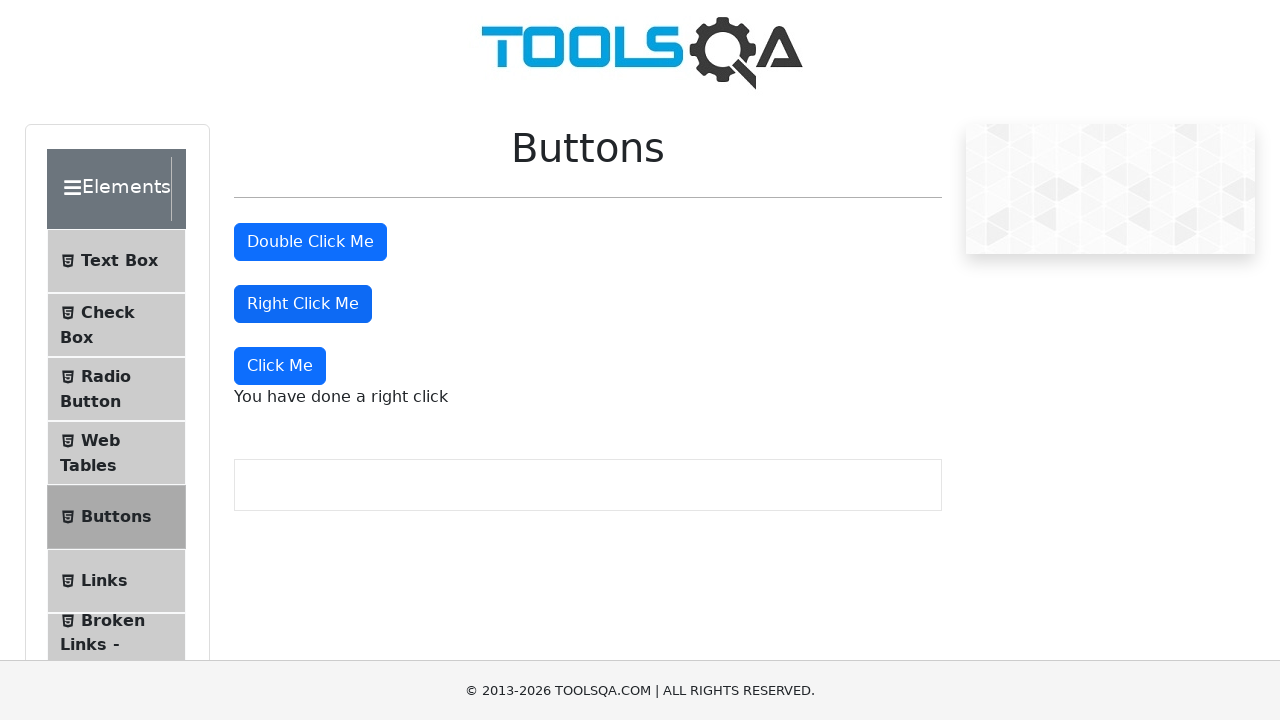

Right-click message appeared on page
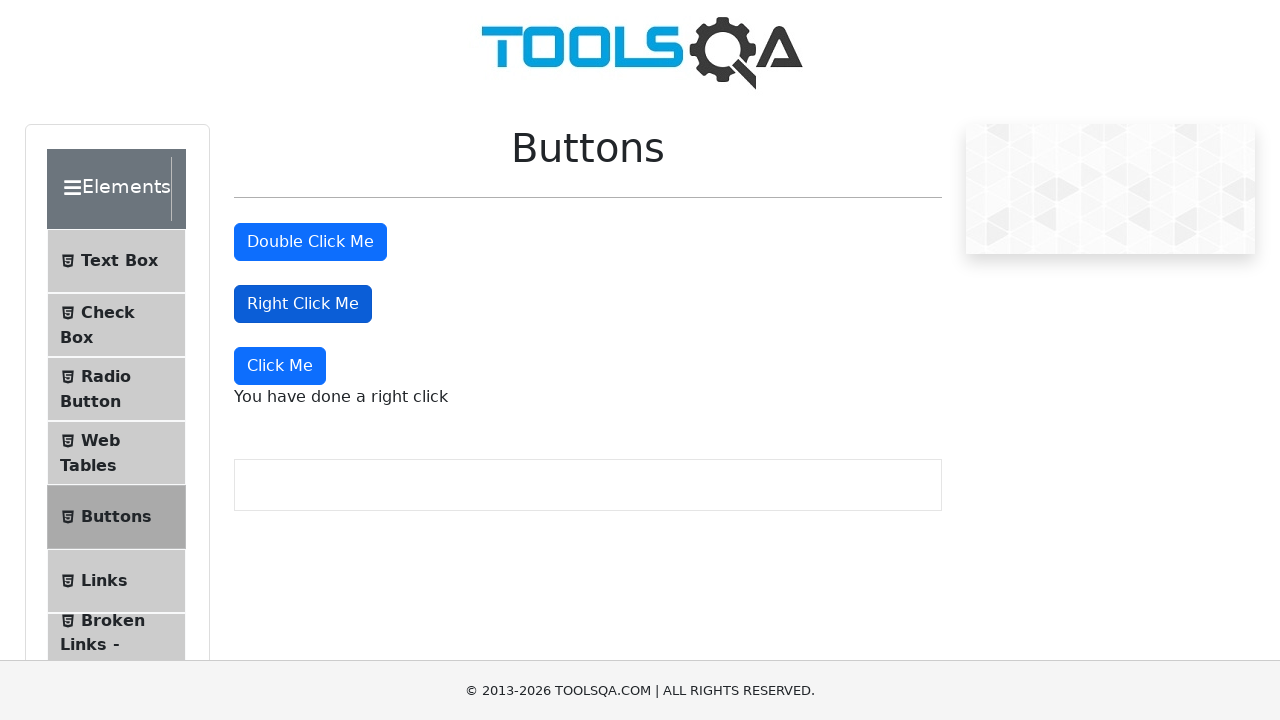

Verified success message text is 'You have done a right click'
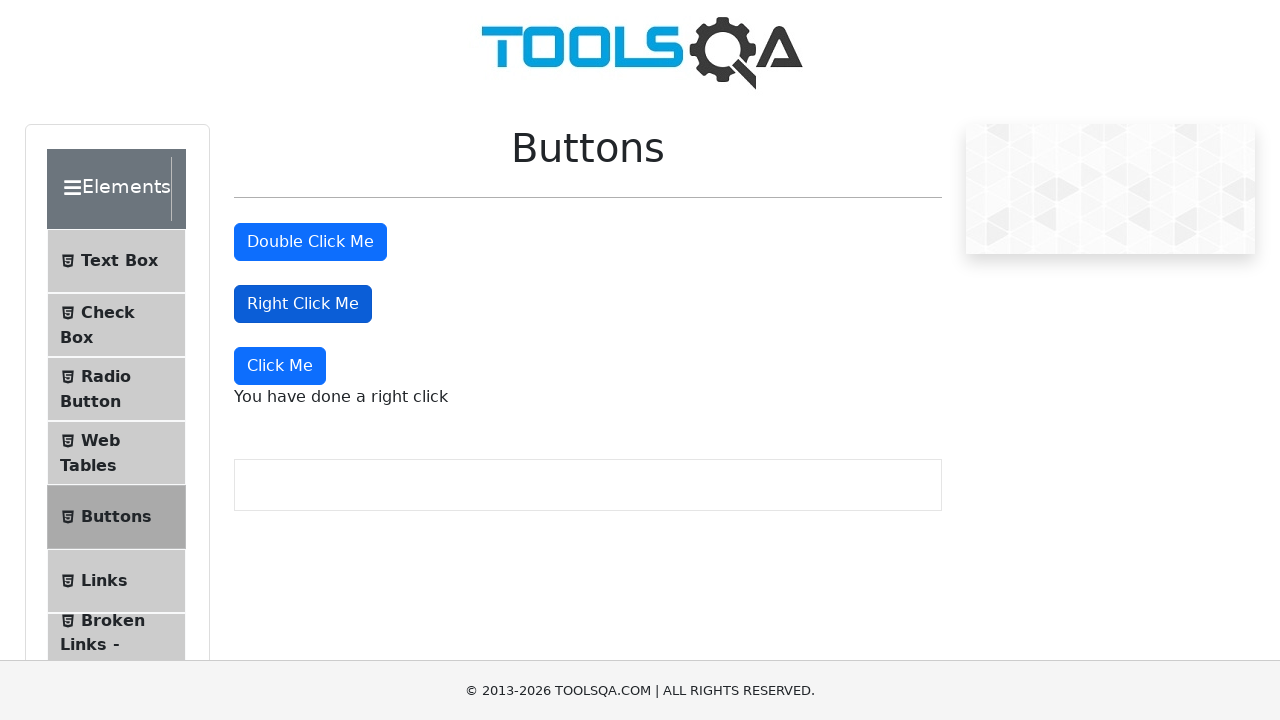

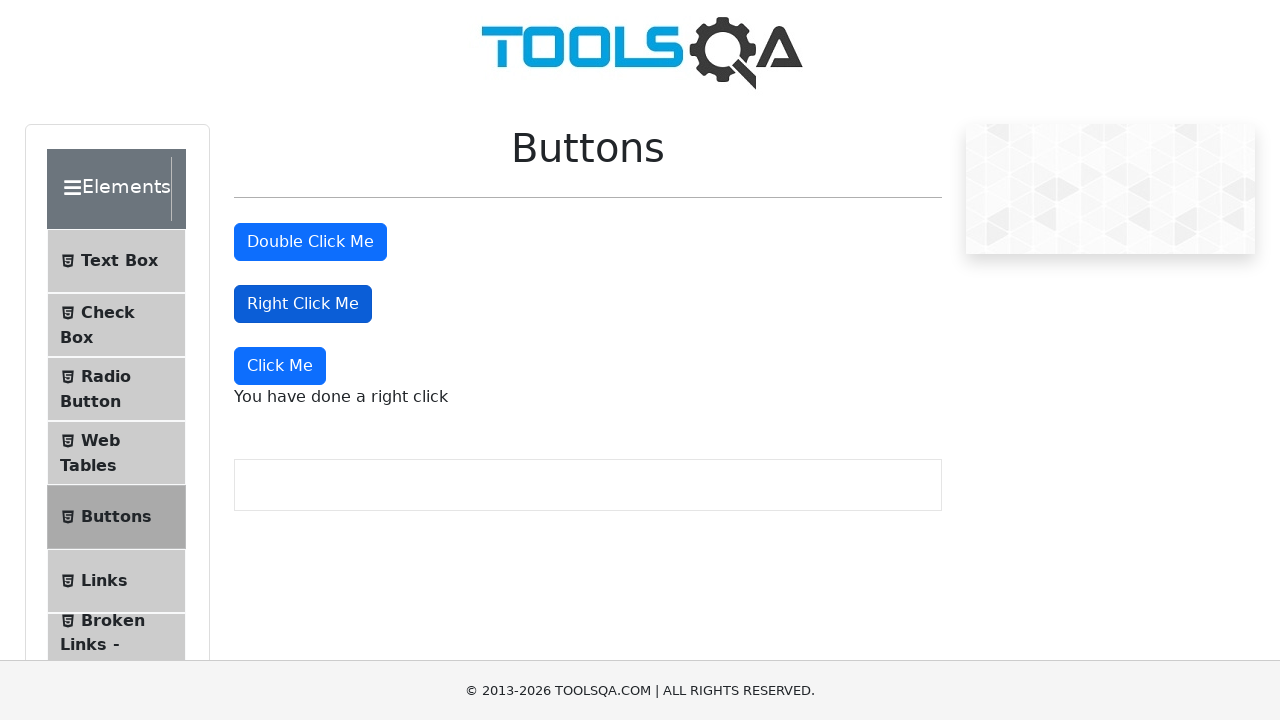